Tests marking all todo items as completed using the toggle all checkbox

Starting URL: https://demo.playwright.dev/todomvc

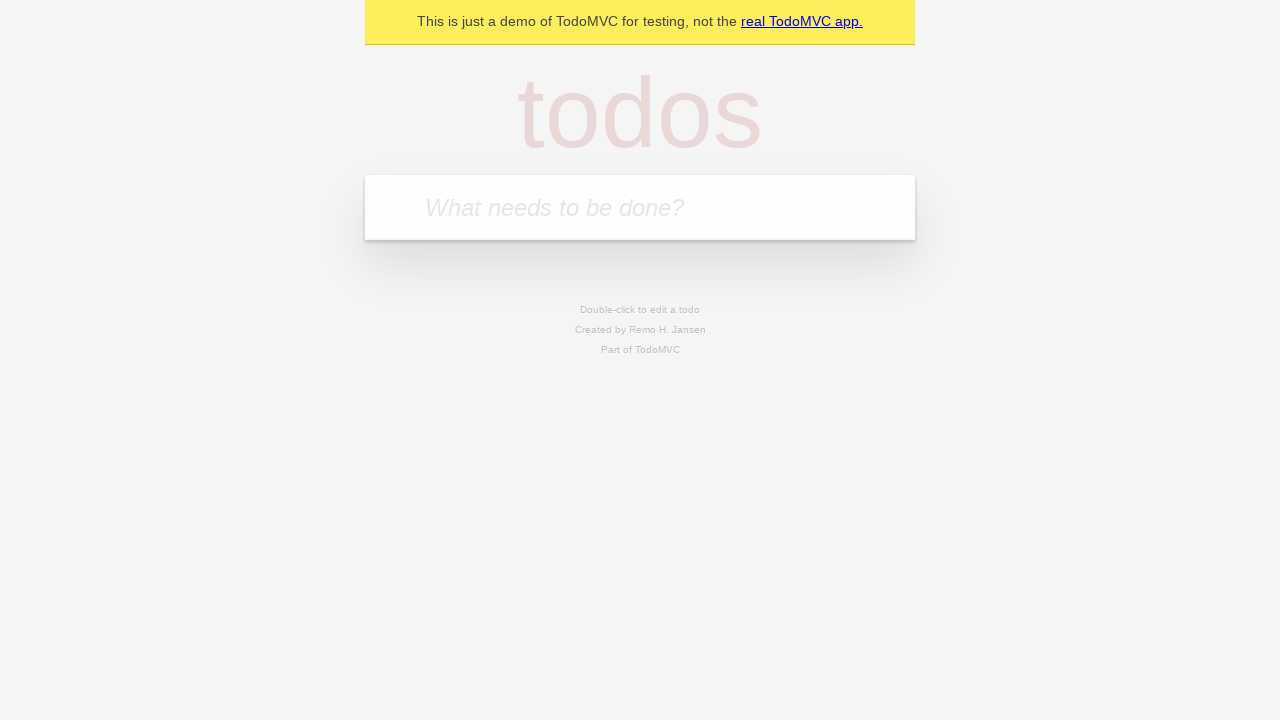

Filled first todo: 'buy some cheese' on internal:attr=[placeholder="What needs to be done?"i]
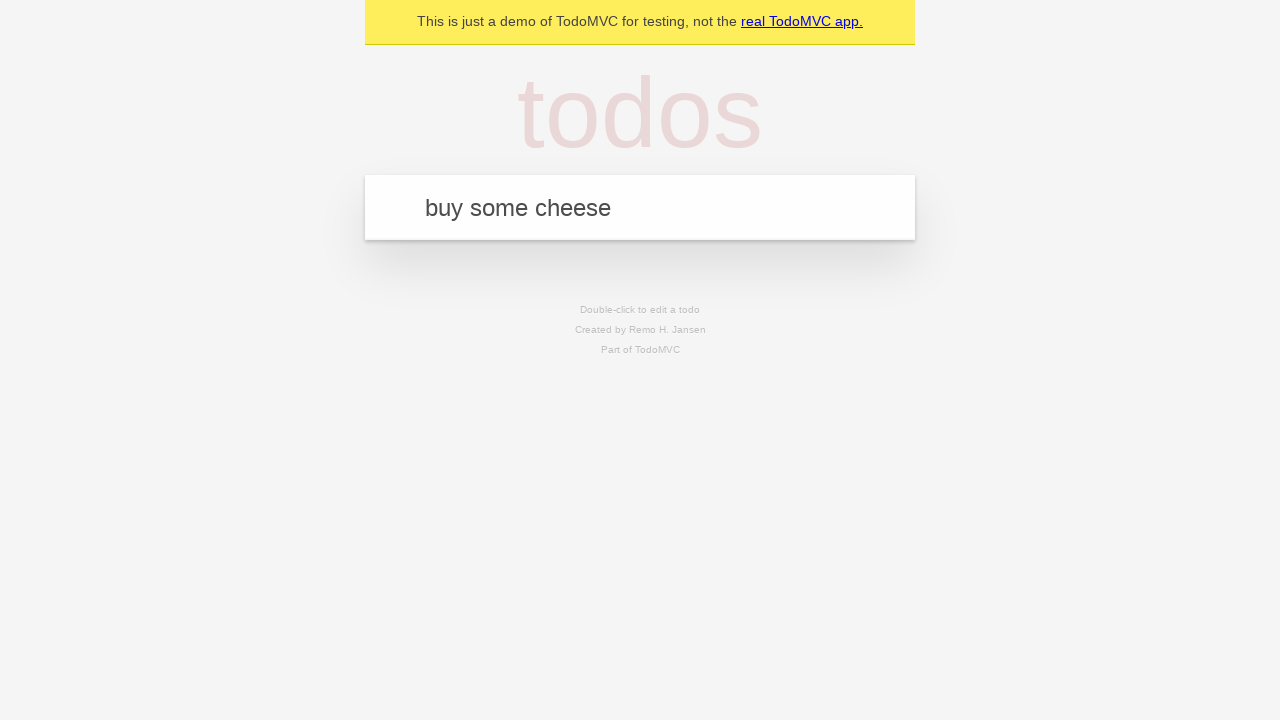

Pressed Enter to add first todo item on internal:attr=[placeholder="What needs to be done?"i]
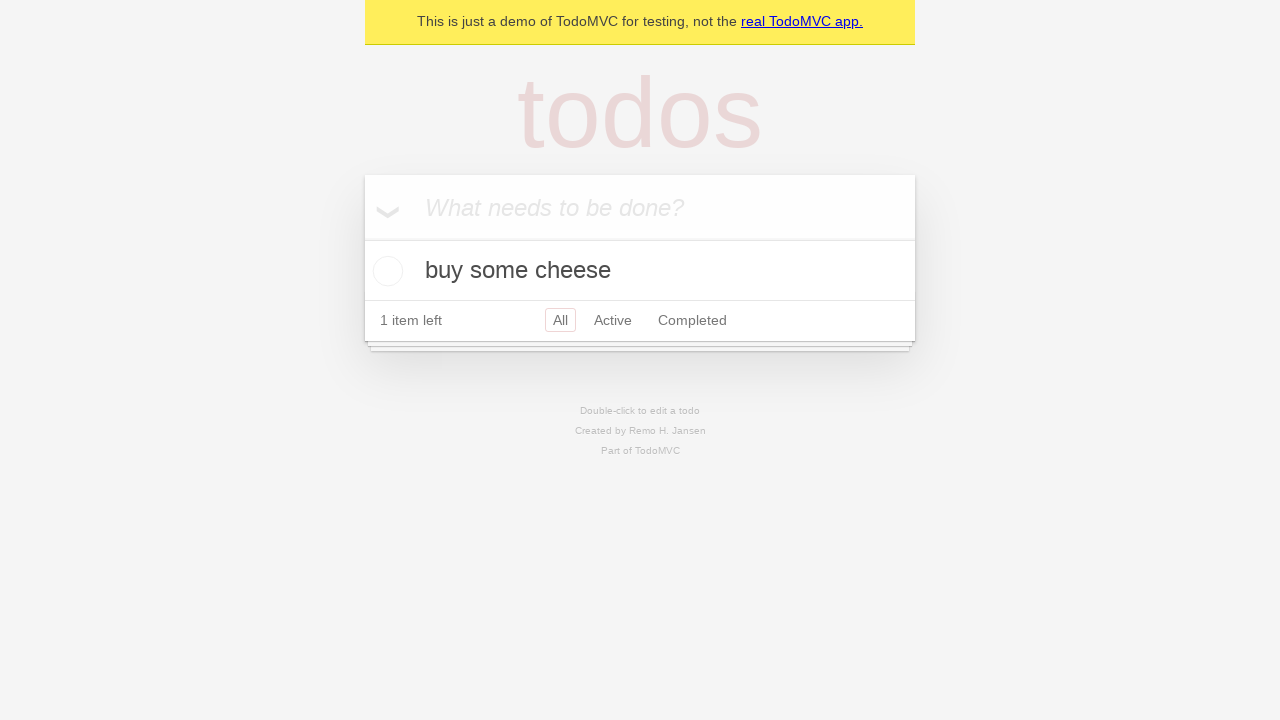

Filled second todo: 'feed the cat' on internal:attr=[placeholder="What needs to be done?"i]
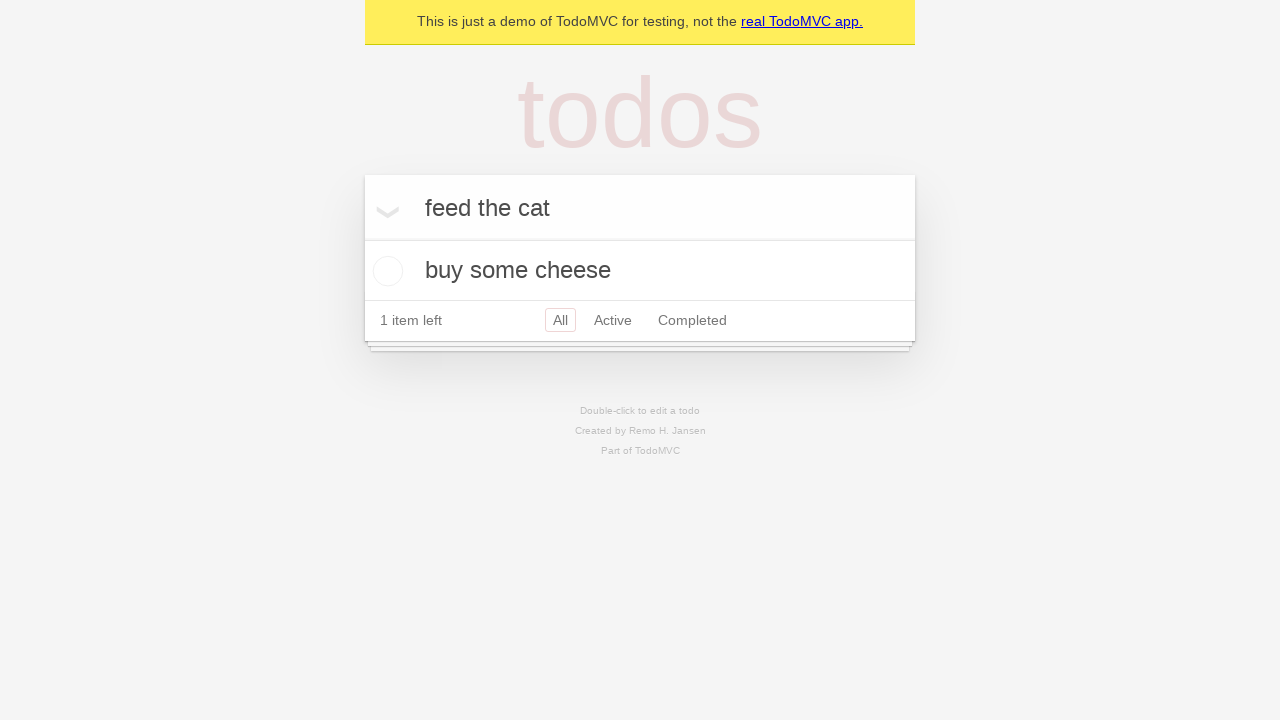

Pressed Enter to add second todo item on internal:attr=[placeholder="What needs to be done?"i]
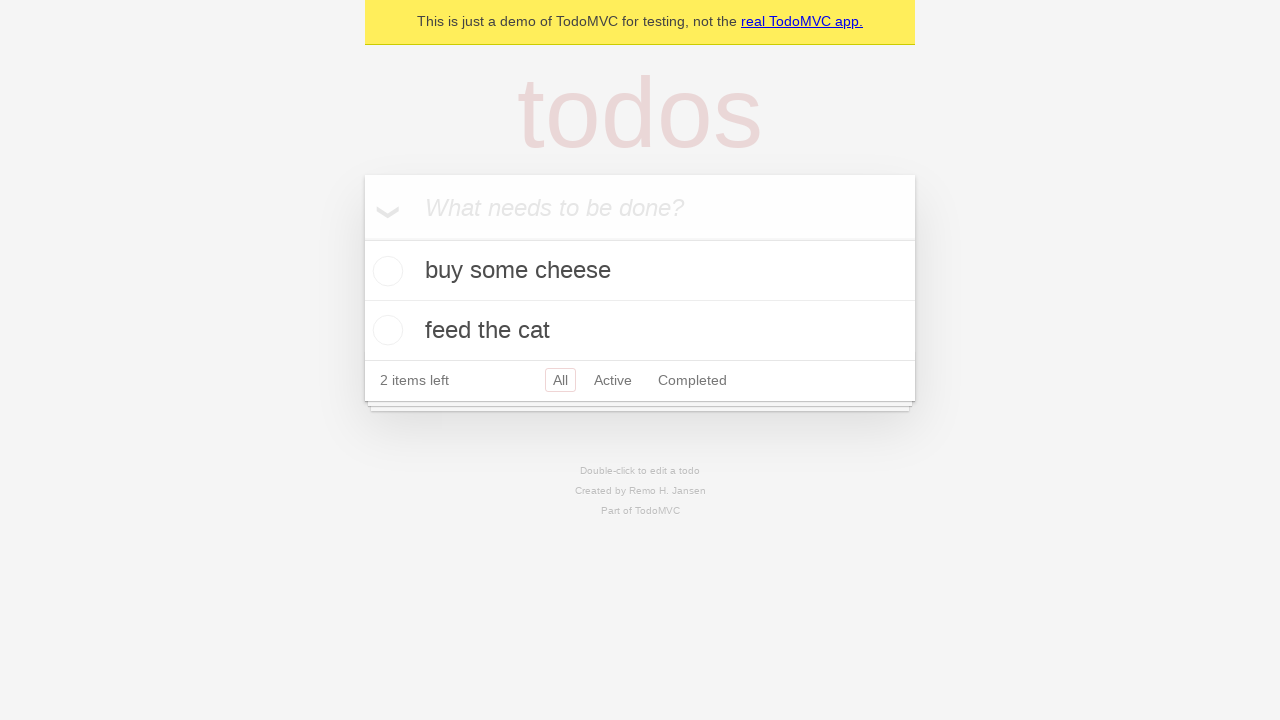

Filled third todo: 'book a doctors appointment' on internal:attr=[placeholder="What needs to be done?"i]
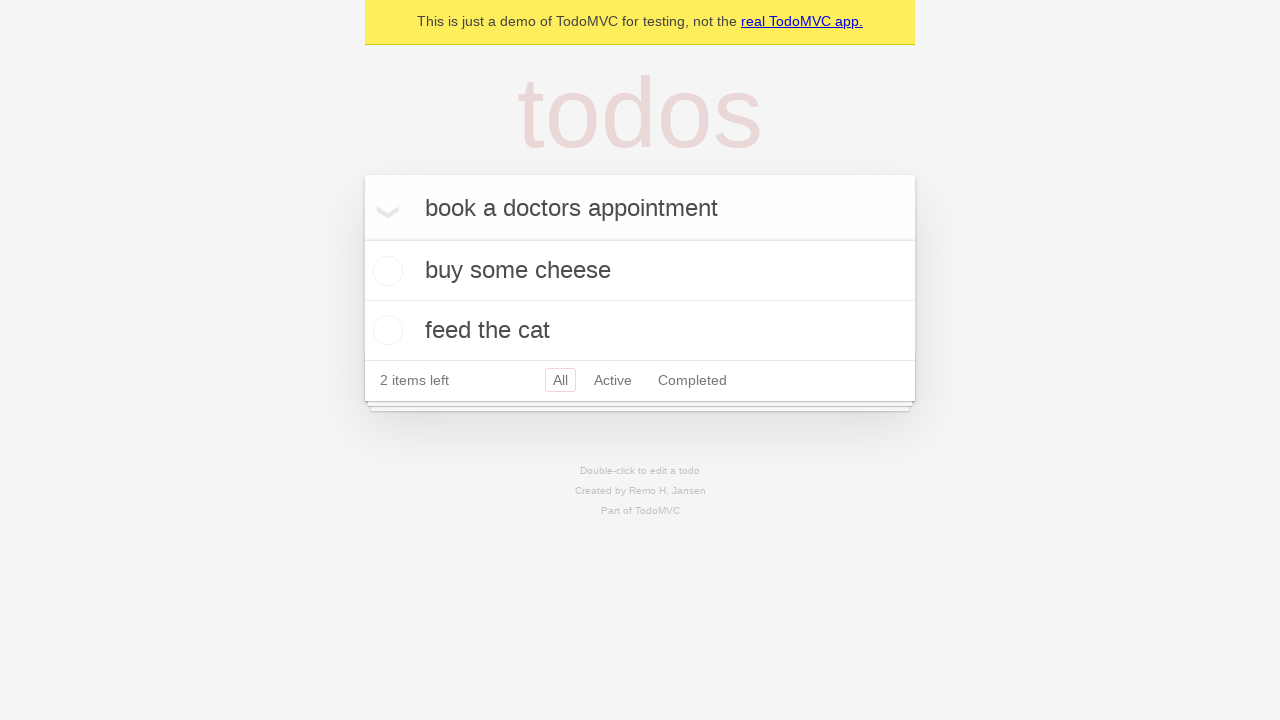

Pressed Enter to add third todo item on internal:attr=[placeholder="What needs to be done?"i]
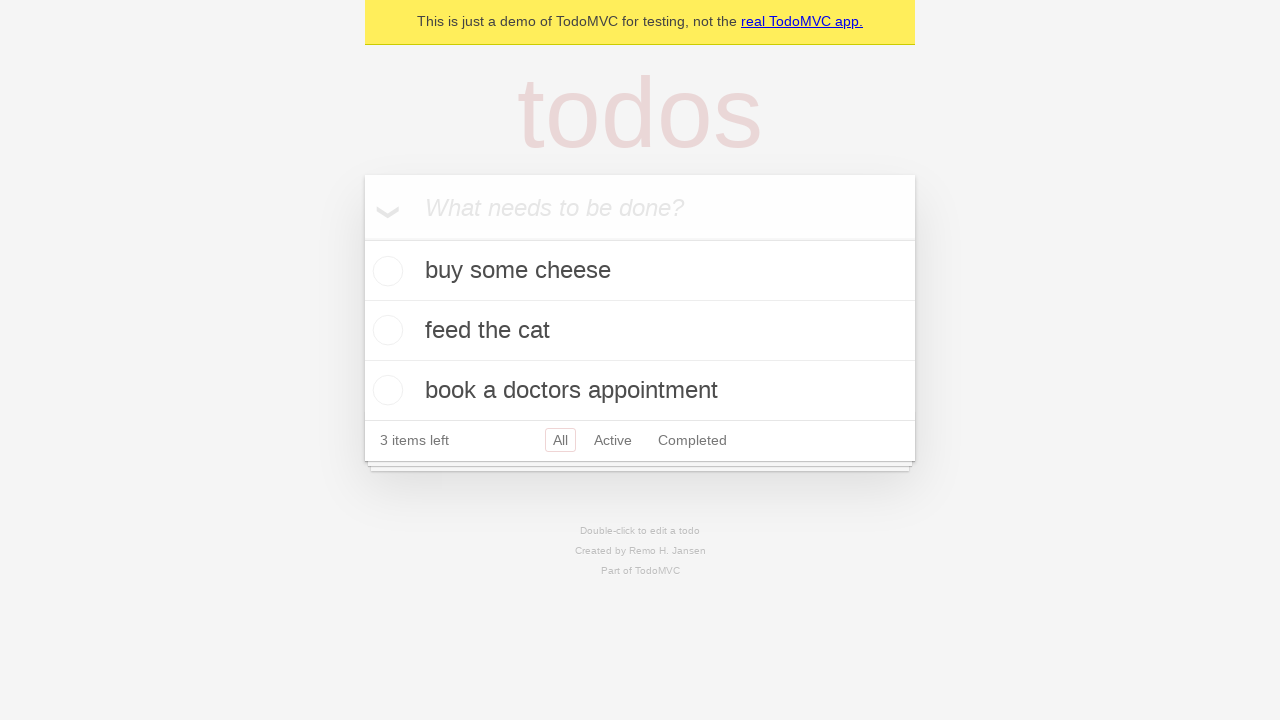

Verified all 3 todo items are present in the DOM
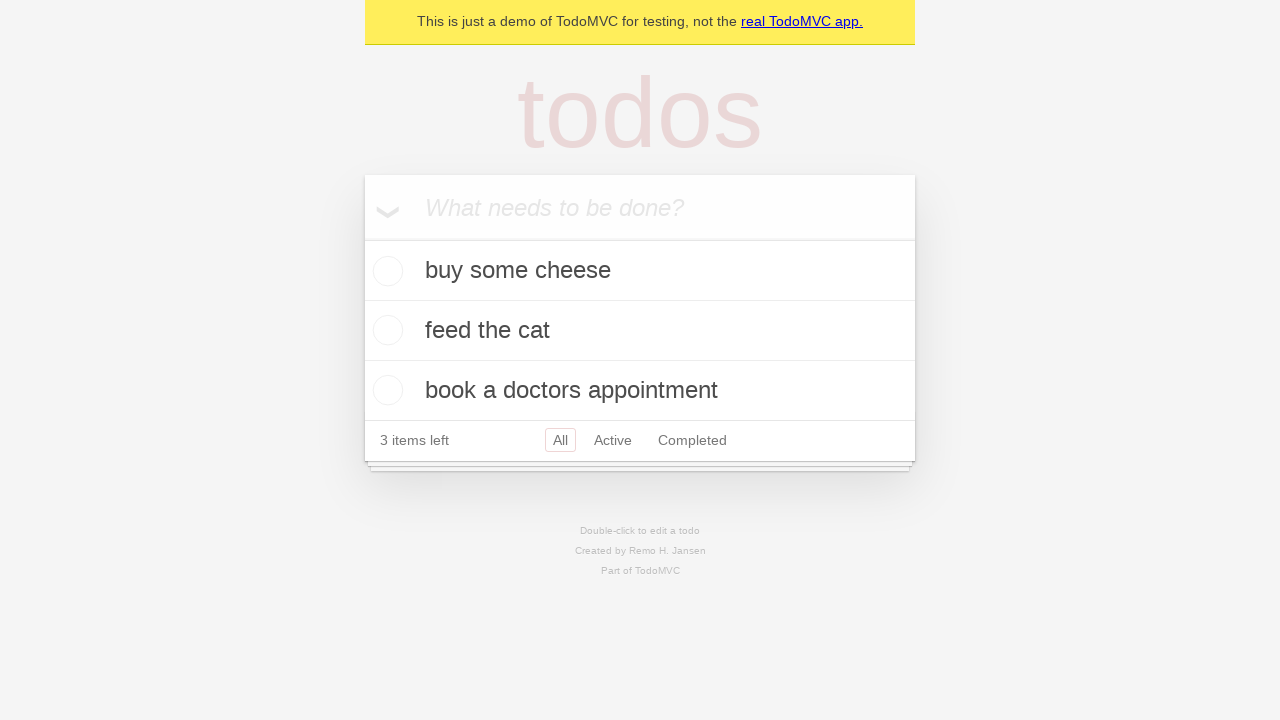

Clicked 'Mark all as complete' checkbox at (362, 238) on internal:label="Mark all as complete"i
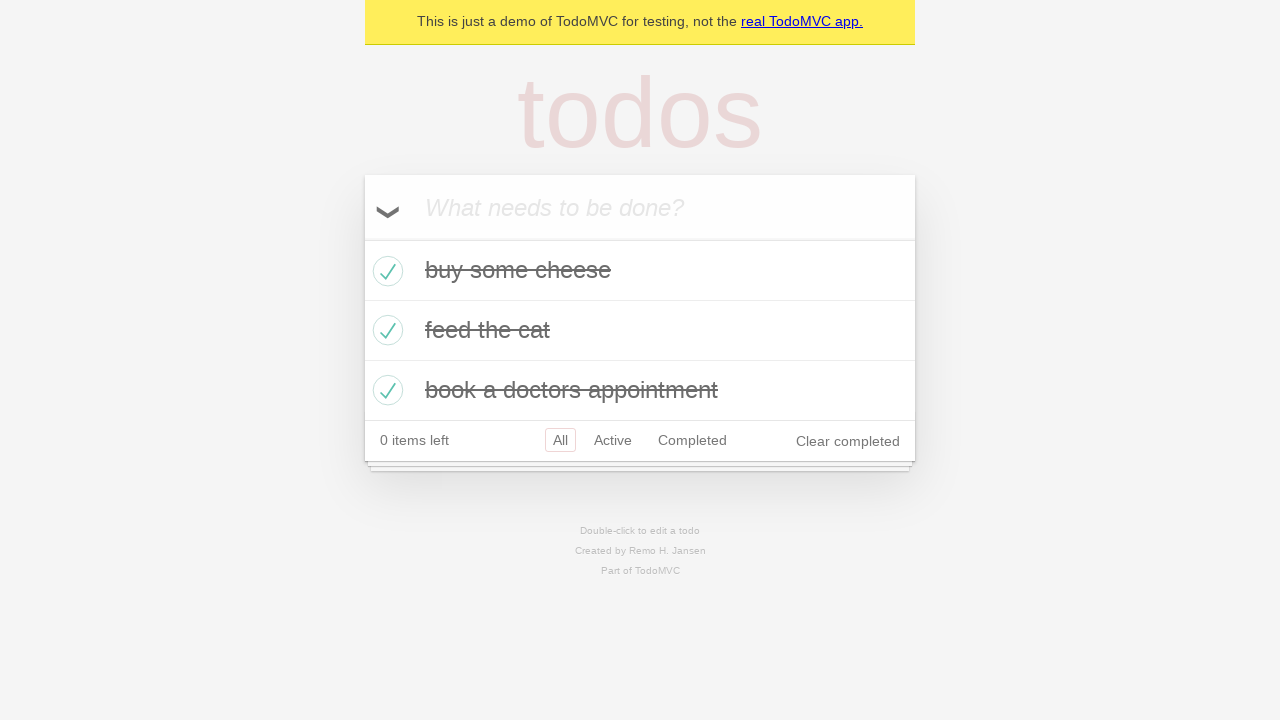

Verified all todo items are marked as completed
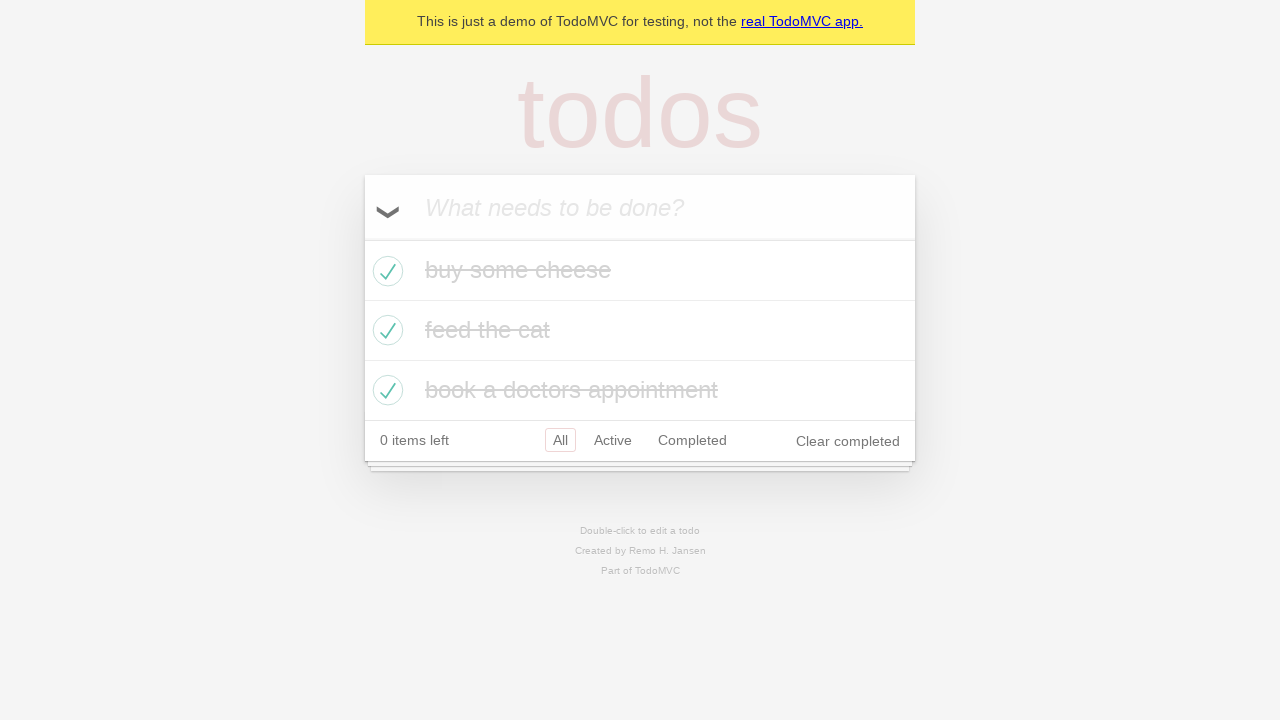

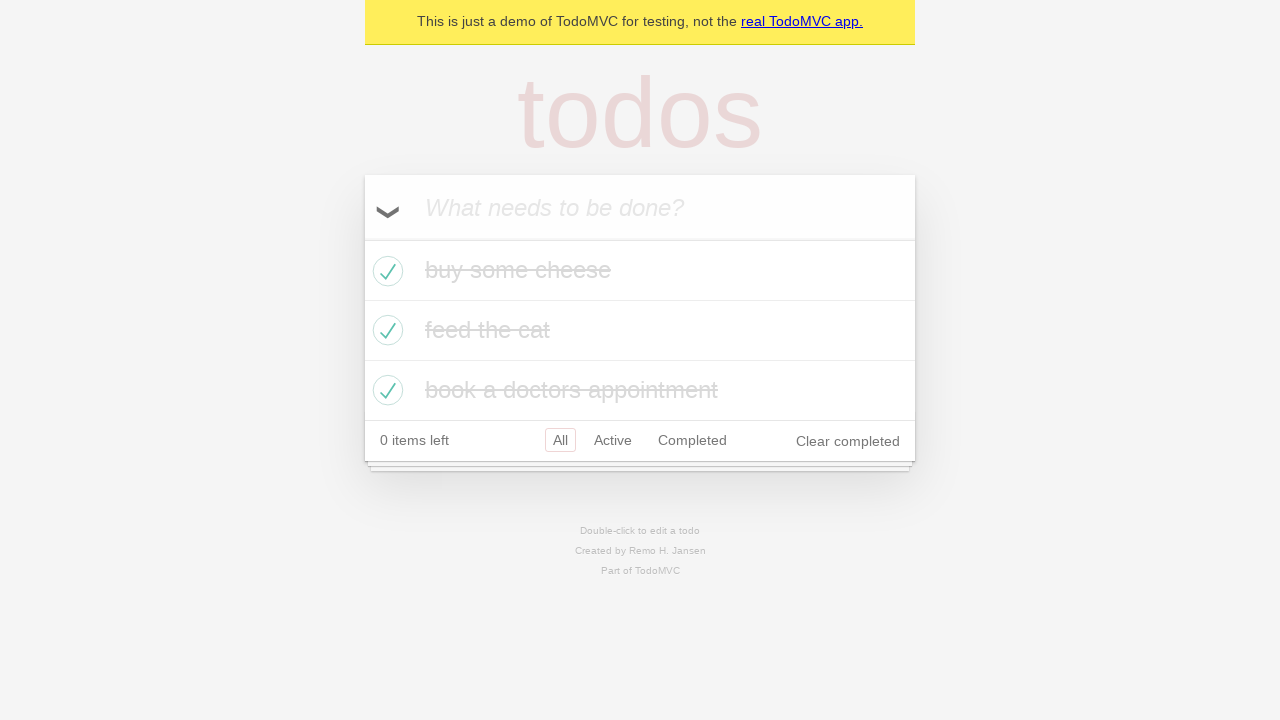